Tests that a valid 5-digit zip code is accepted and allows progression to the next registration step

Starting URL: https://sharelane.com/cgi-bin/register.py

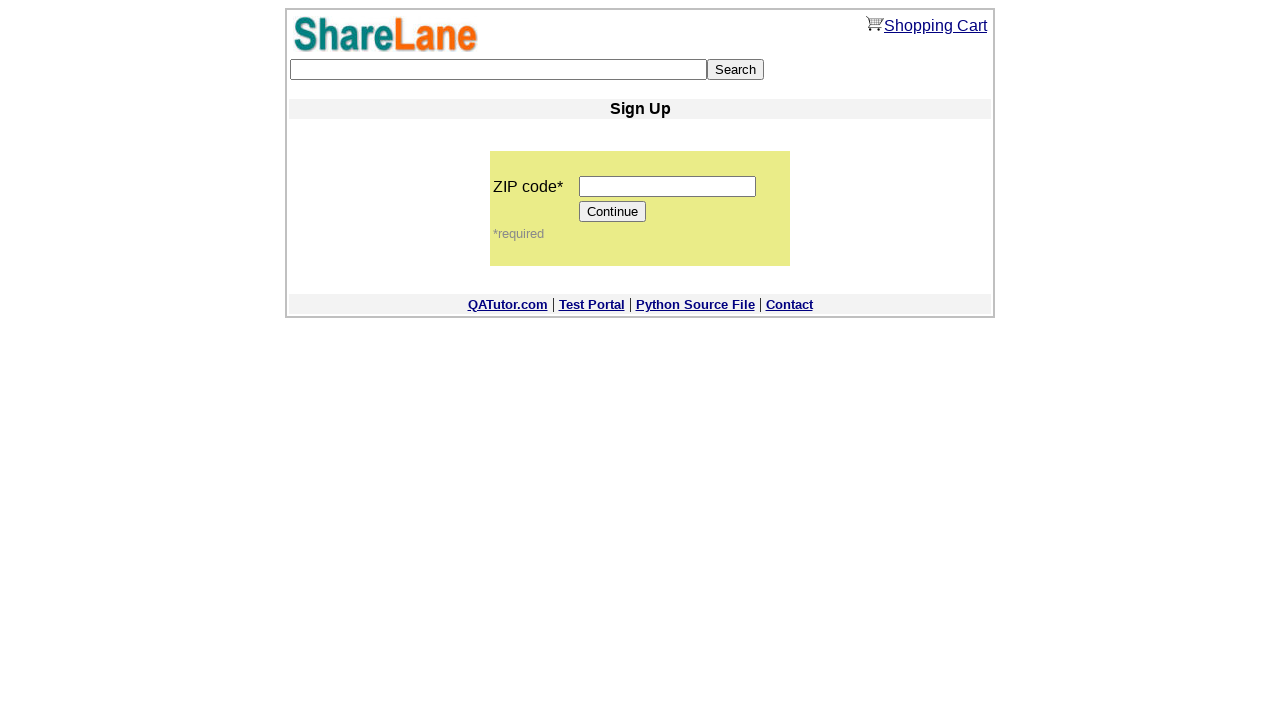

Navigated to ShareLane registration page
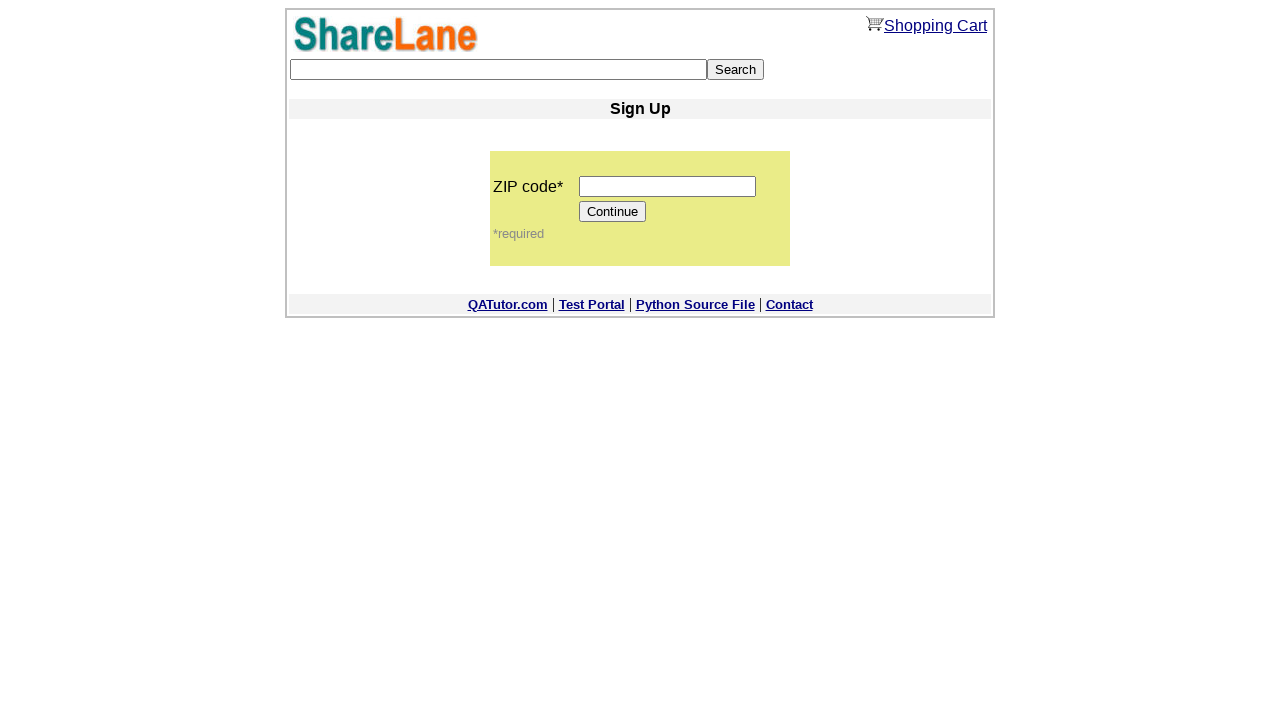

Entered valid 5-digit zip code '12345' on input[name='zip_code']
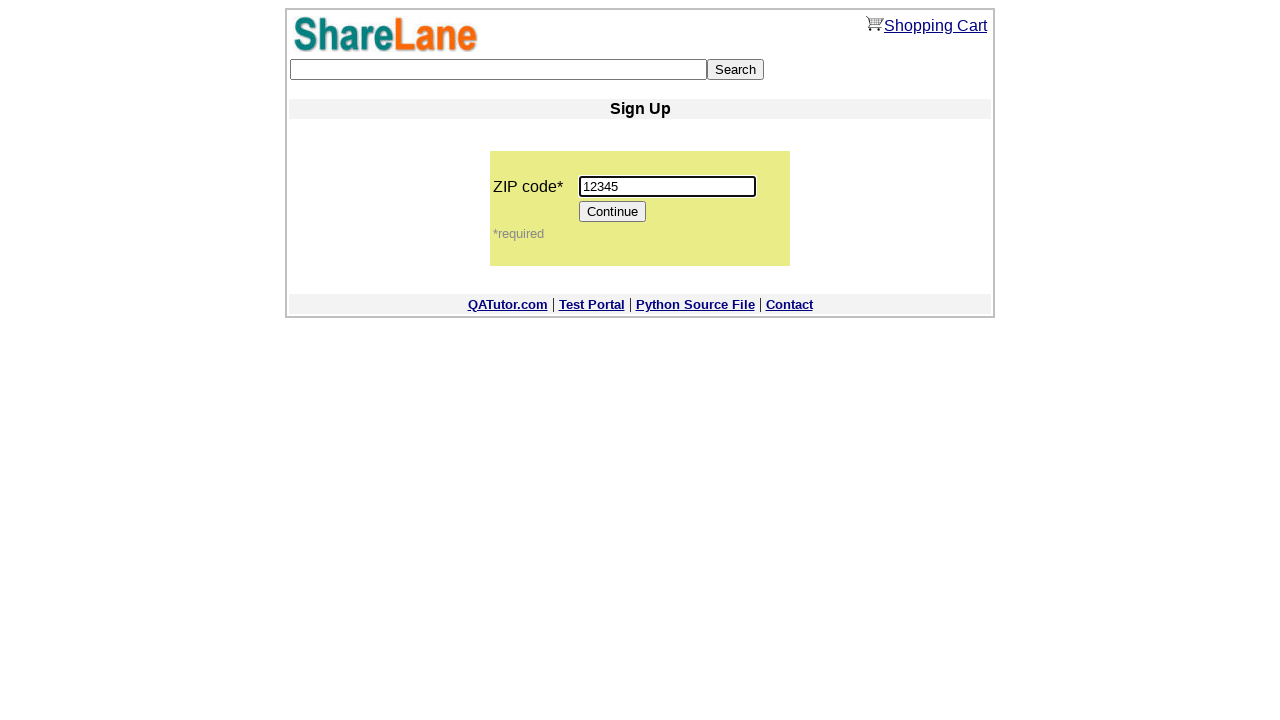

Clicked Continue button to proceed to next registration step at (613, 212) on [value='Continue']
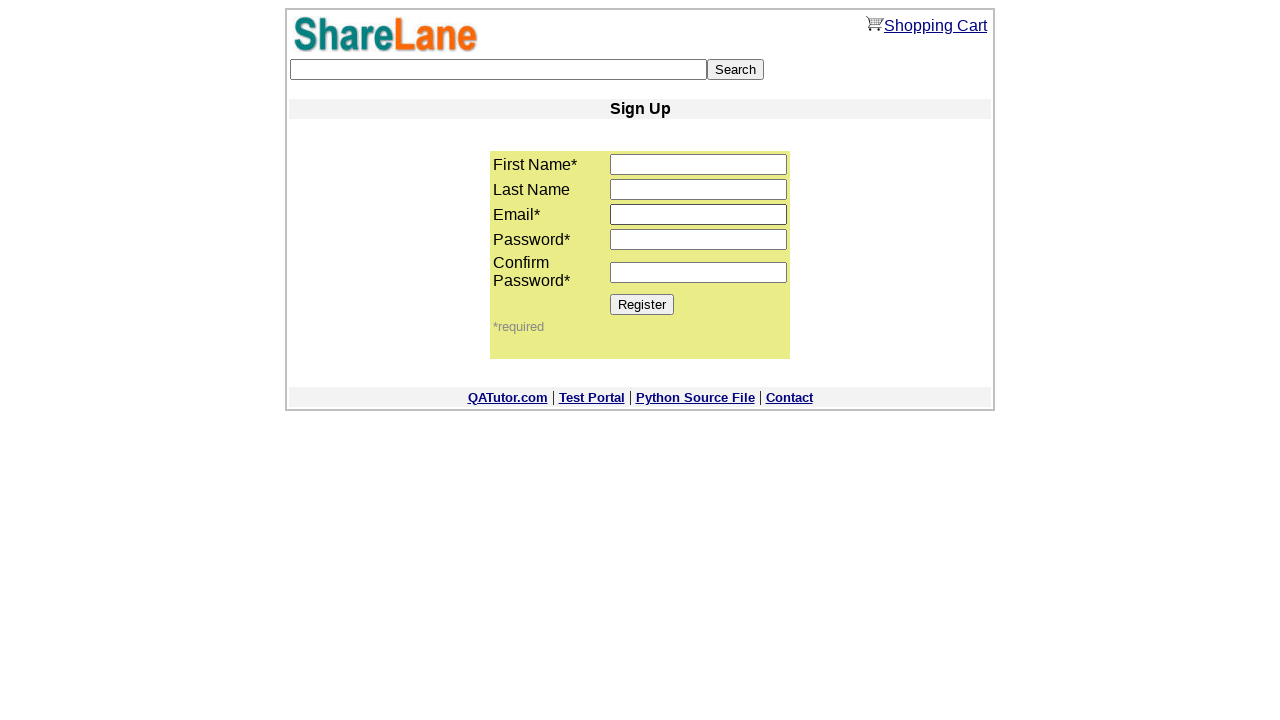

Register button appeared on next page, confirming progression to account details step
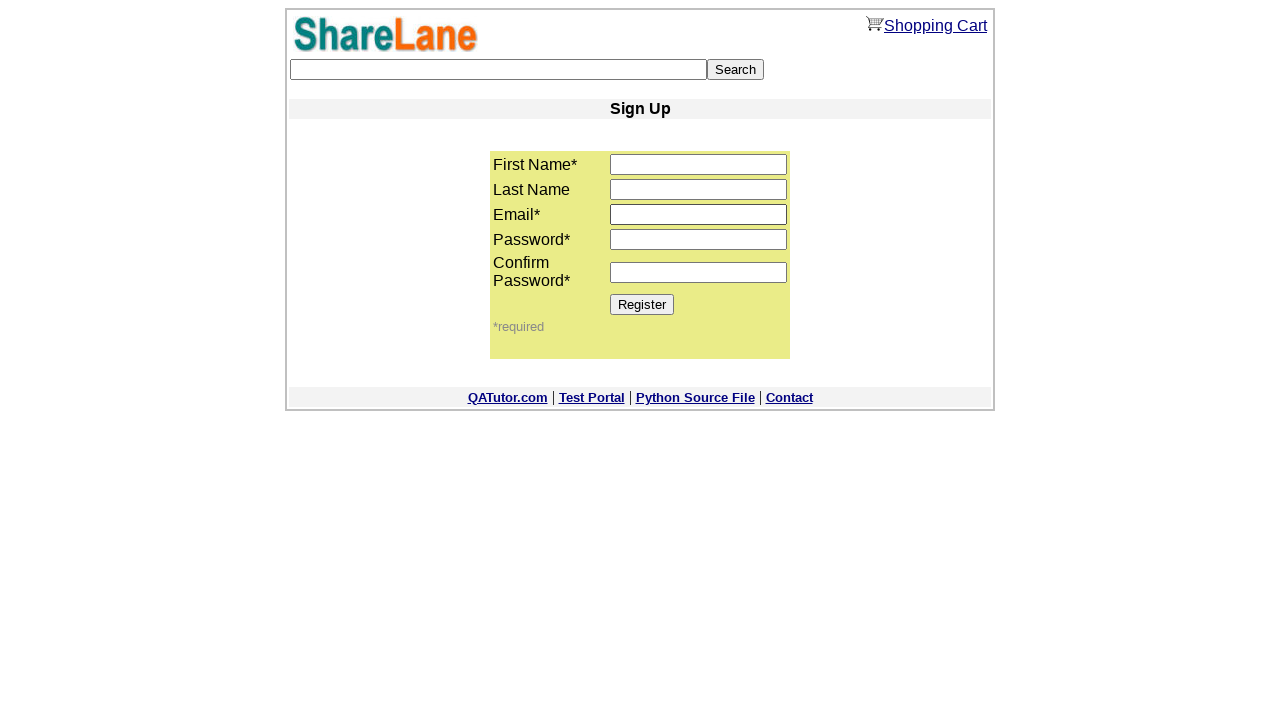

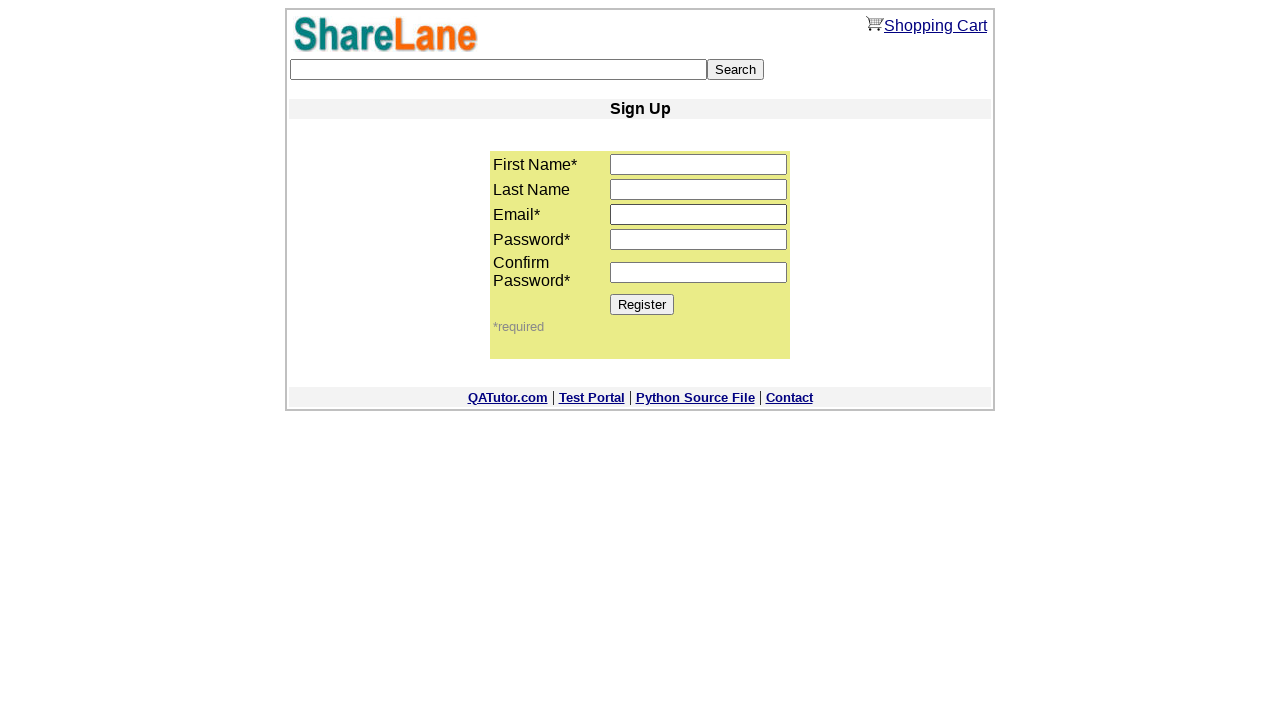